Waits for a specific price to appear, books an item, solves a math problem, and submits the answer

Starting URL: http://suninjuly.github.io/explicit_wait2.html

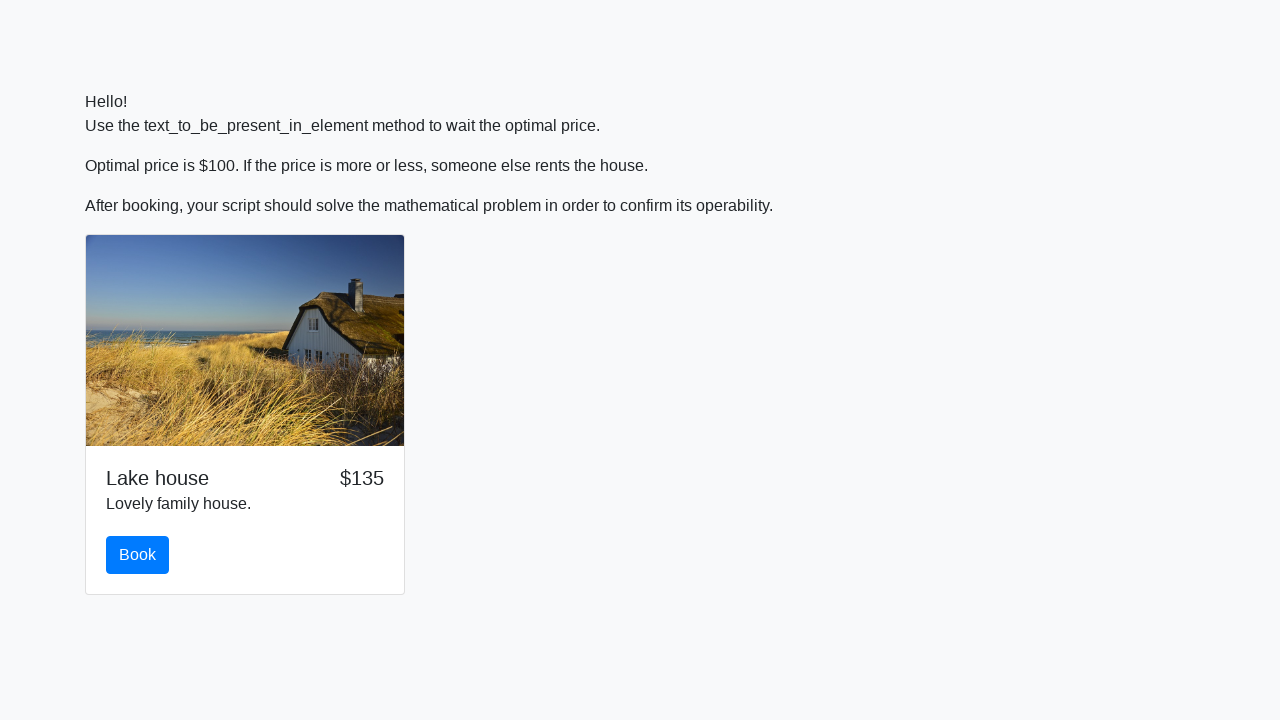

Waited for price to reach $100
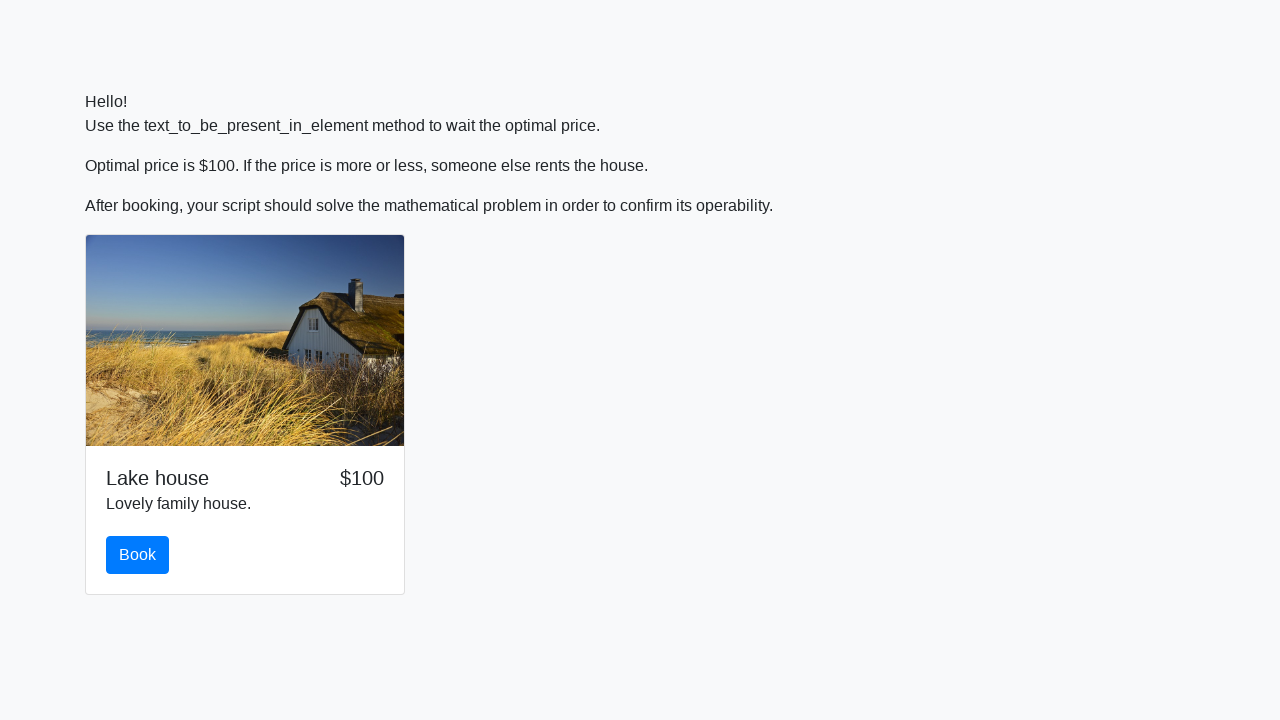

Clicked book button at (138, 555) on #book
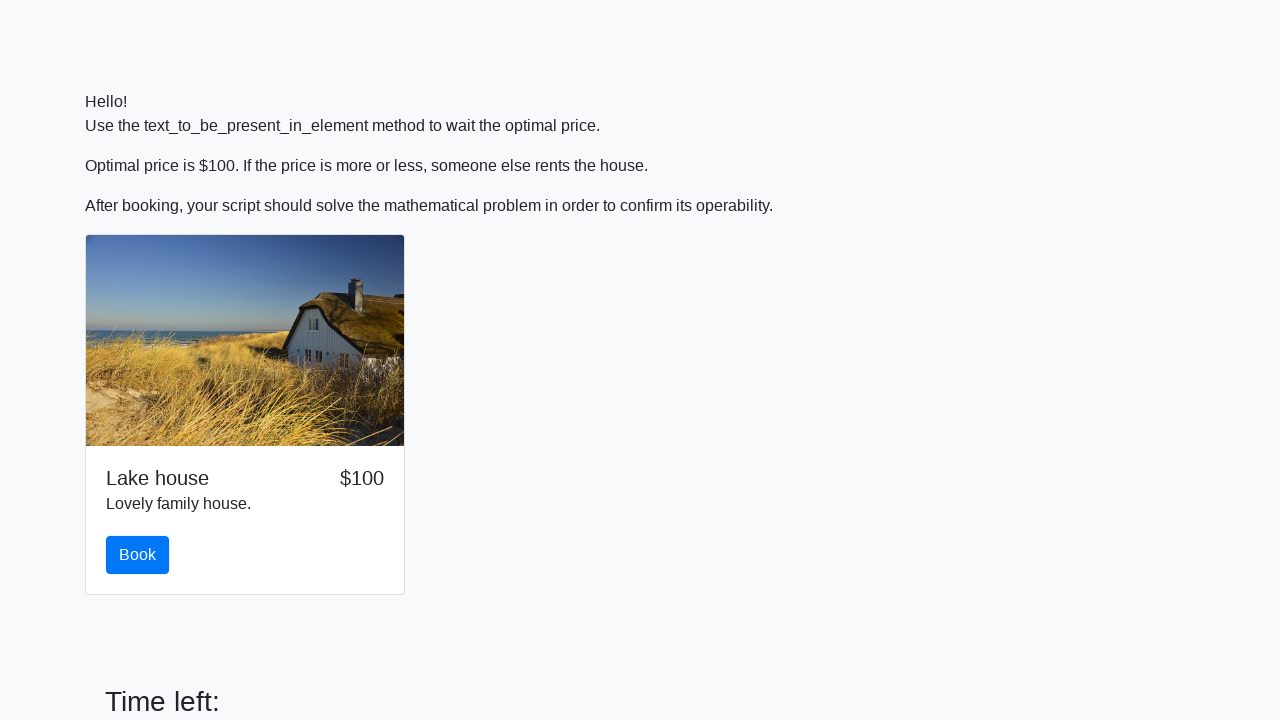

Retrieved input value: 843
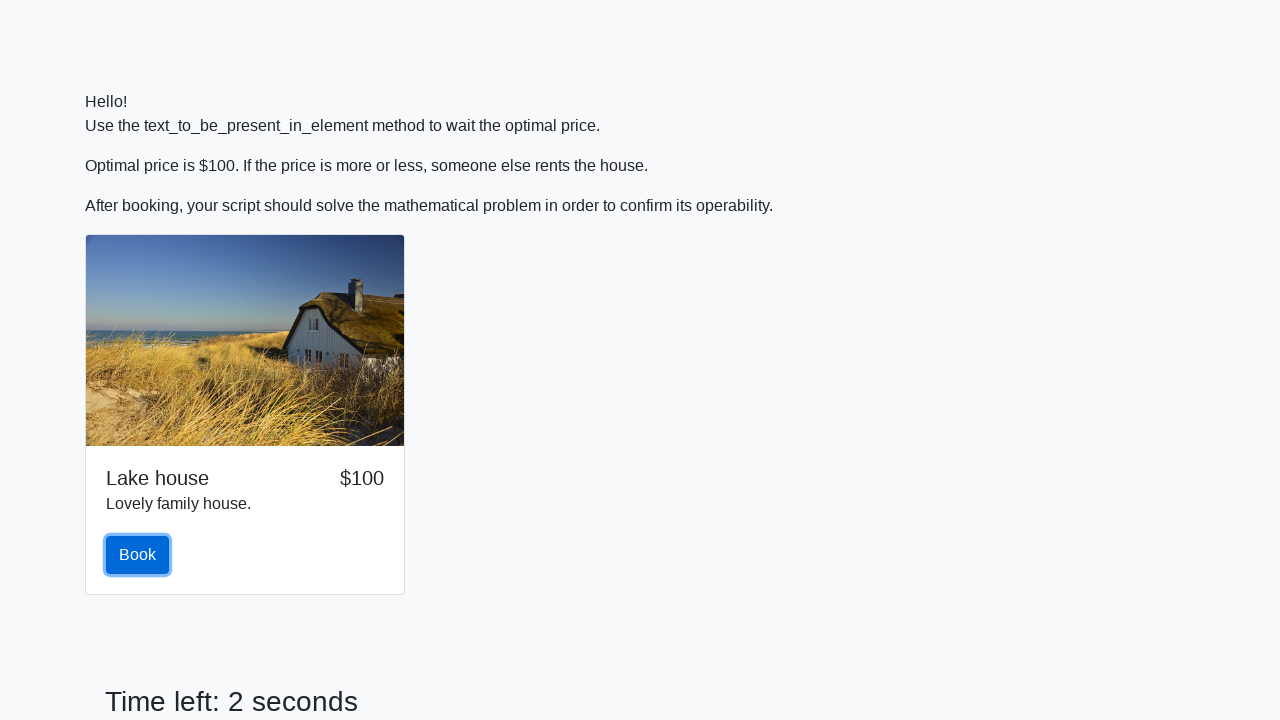

Calculated answer: 2.344489421076967
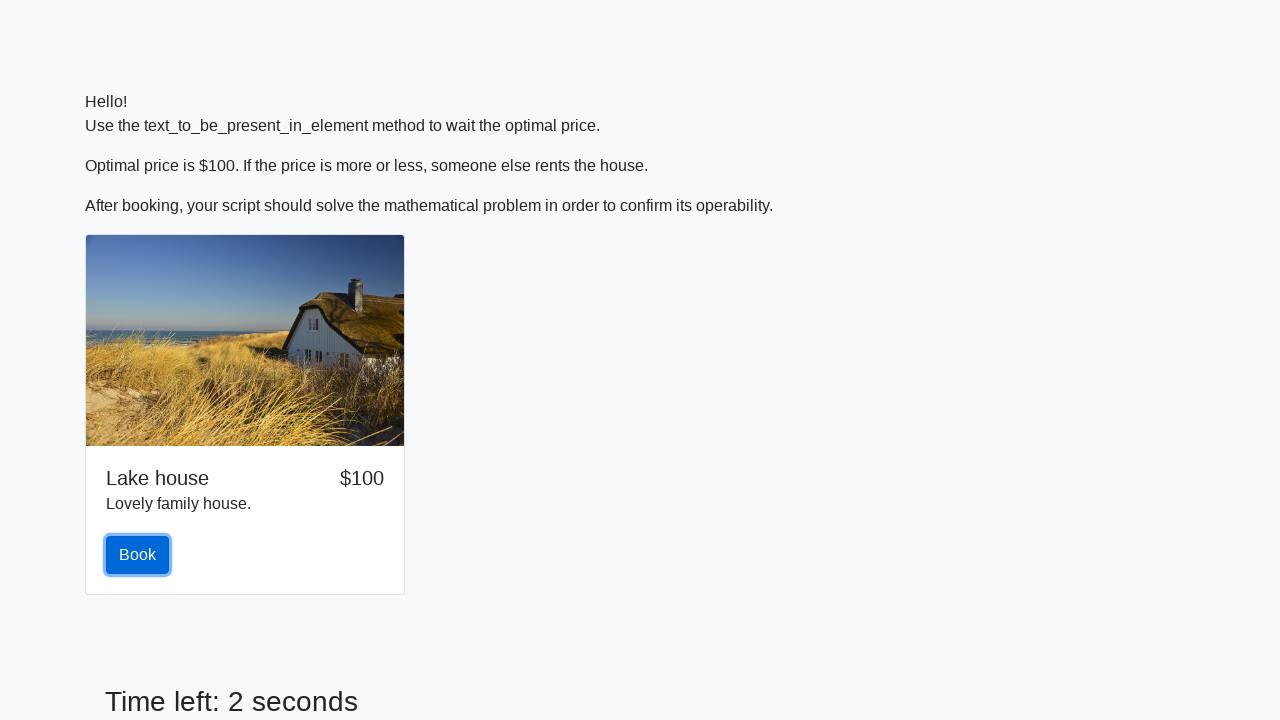

Filled answer field with calculated value on #answer
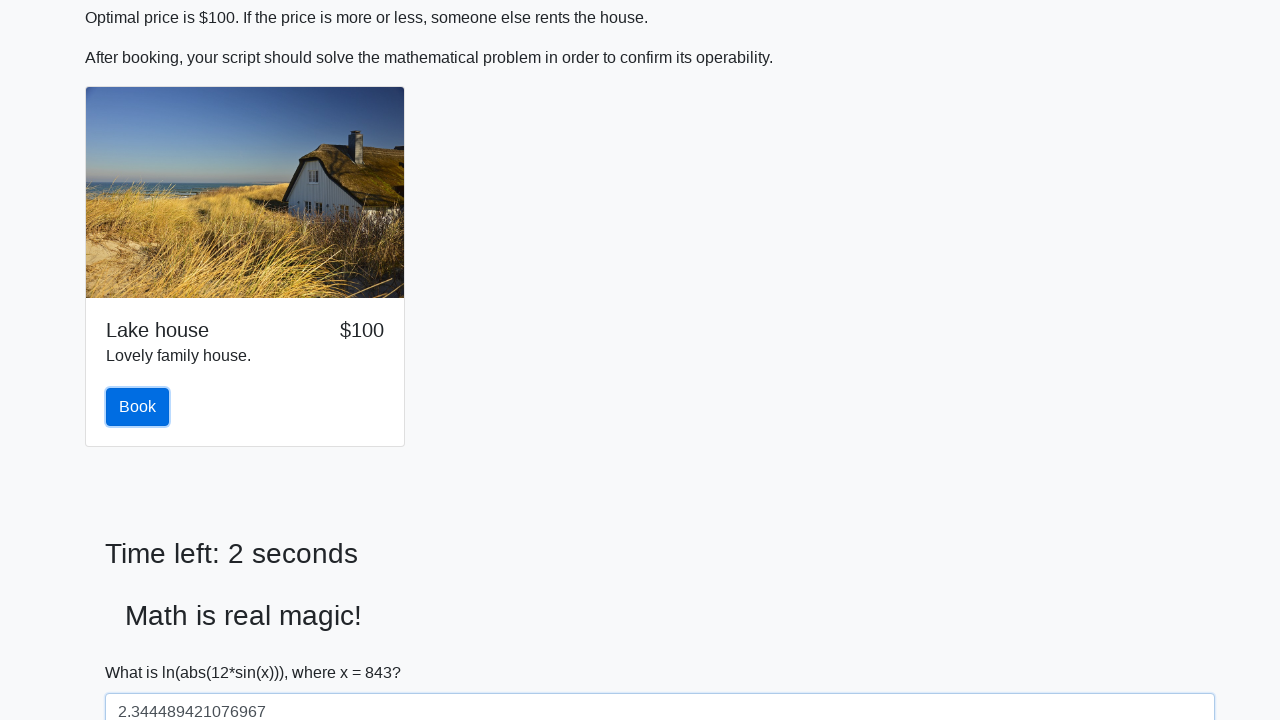

Clicked submit button at (143, 651) on button[type='submit']
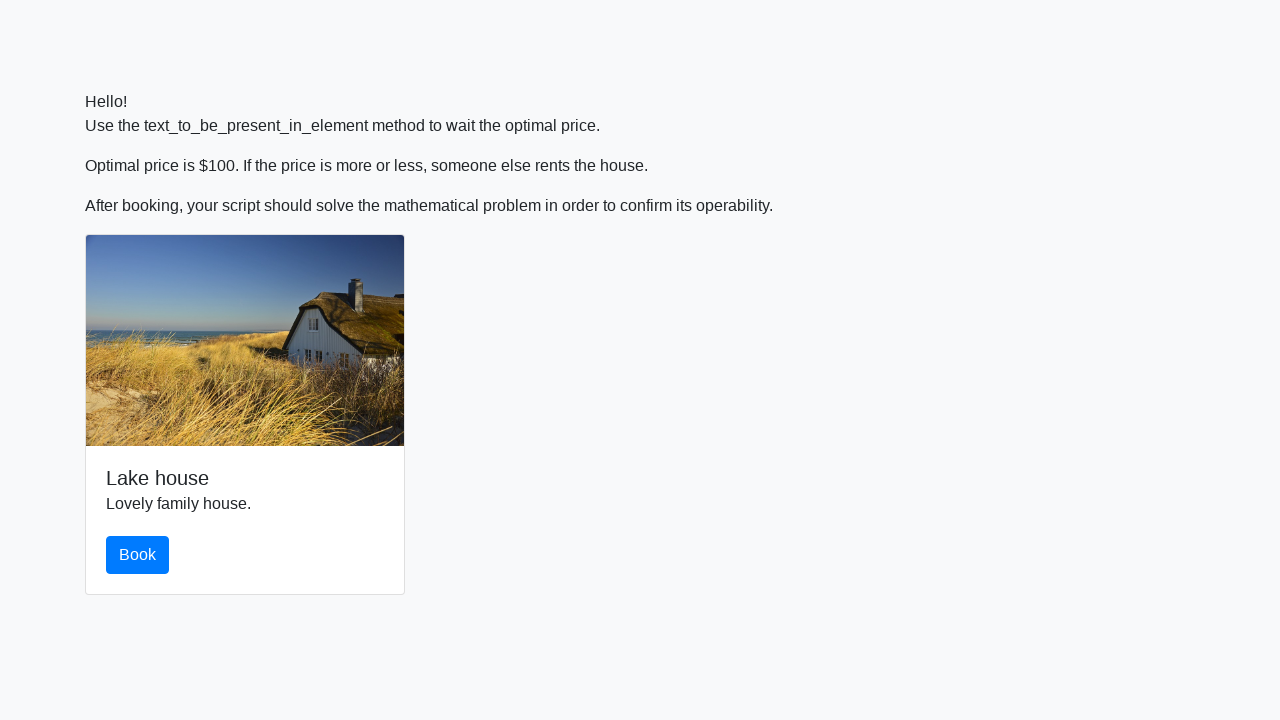

Set up dialog handler to accept alerts
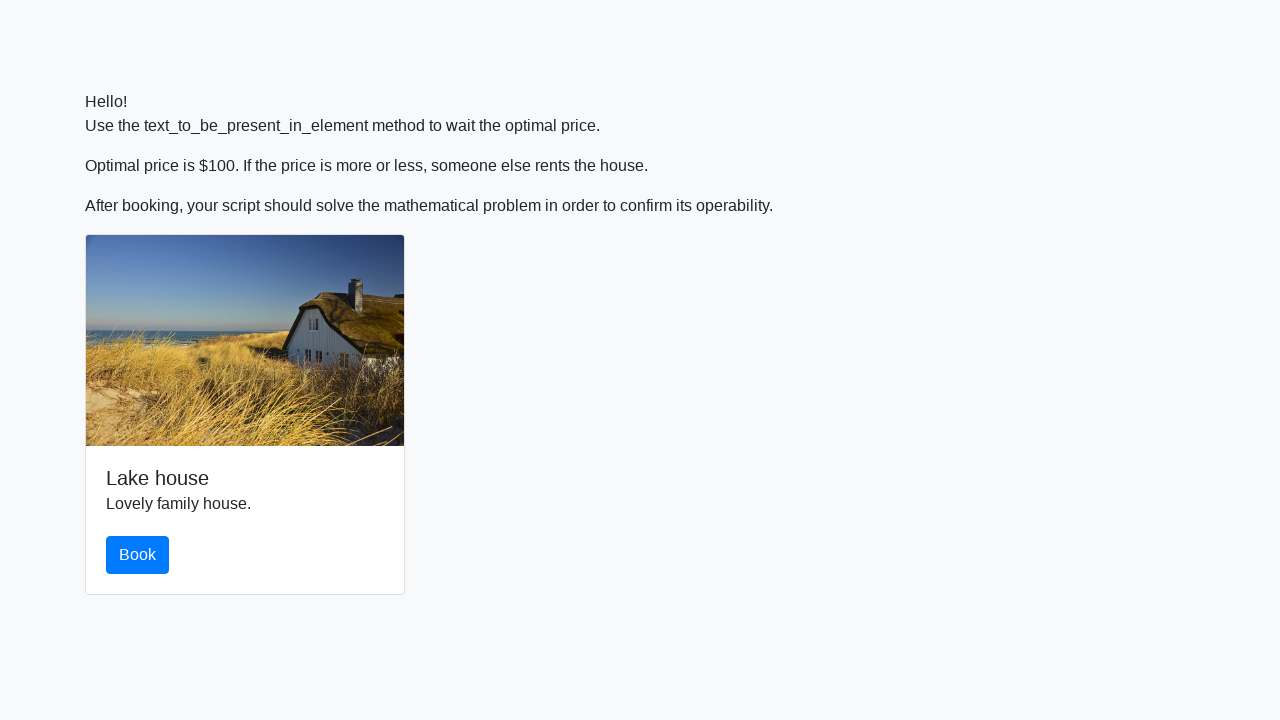

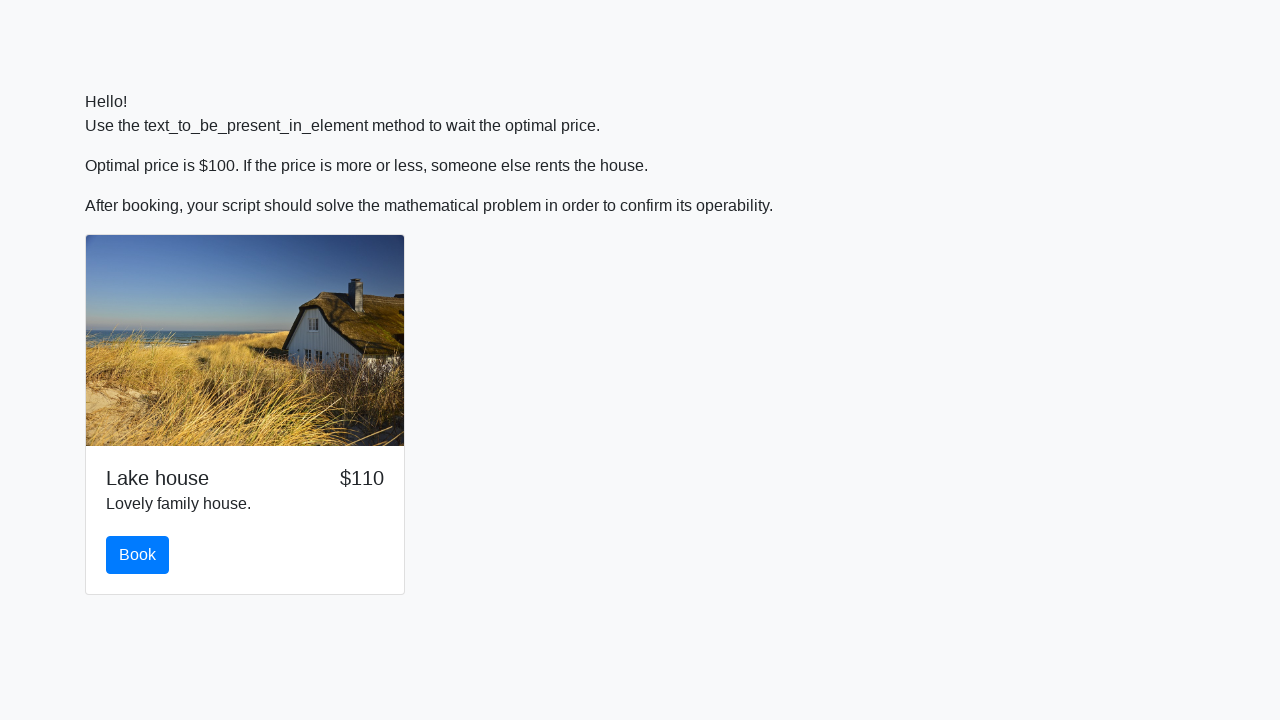